Tests inputting complex special symbols (γεØÆ败/敗) into the first number field of the calculator

Starting URL: https://testsheepnz.github.io/BasicCalculator

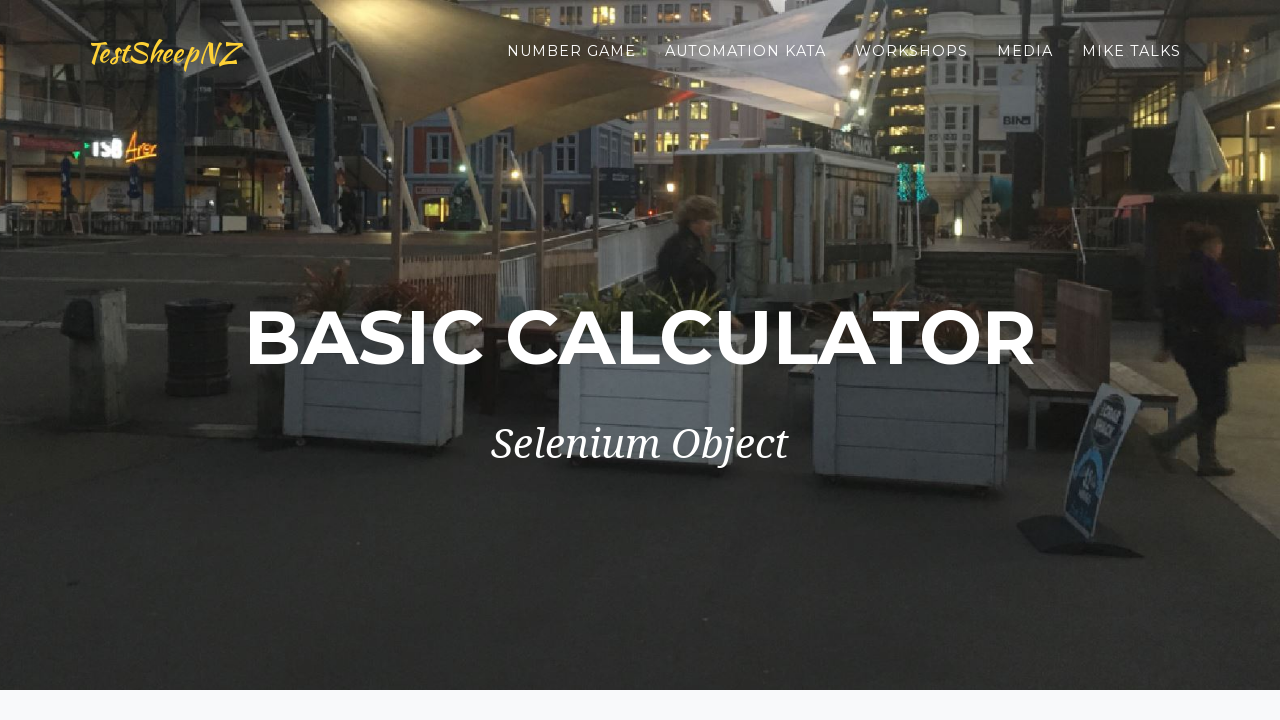

Selected 'Prototype' build version from dropdown on #selectBuild
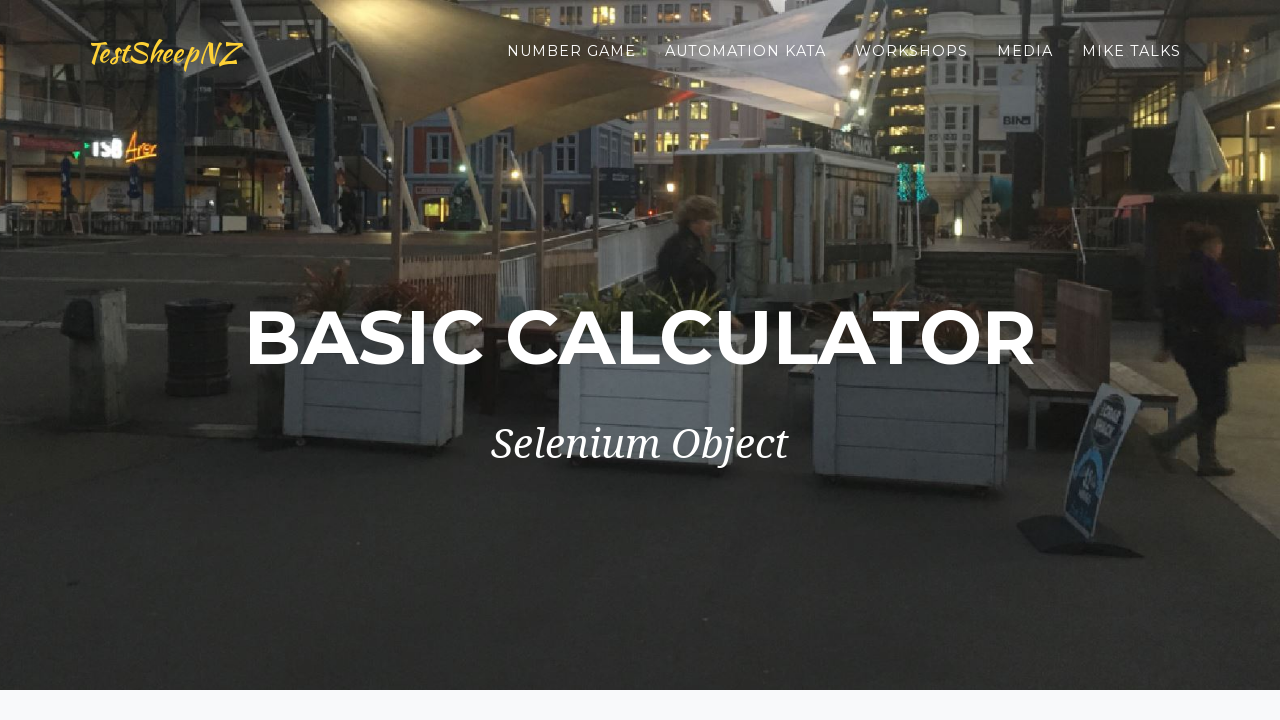

Typed complex special symbols 'γεØÆ败/敗' into first number field on #number1Field
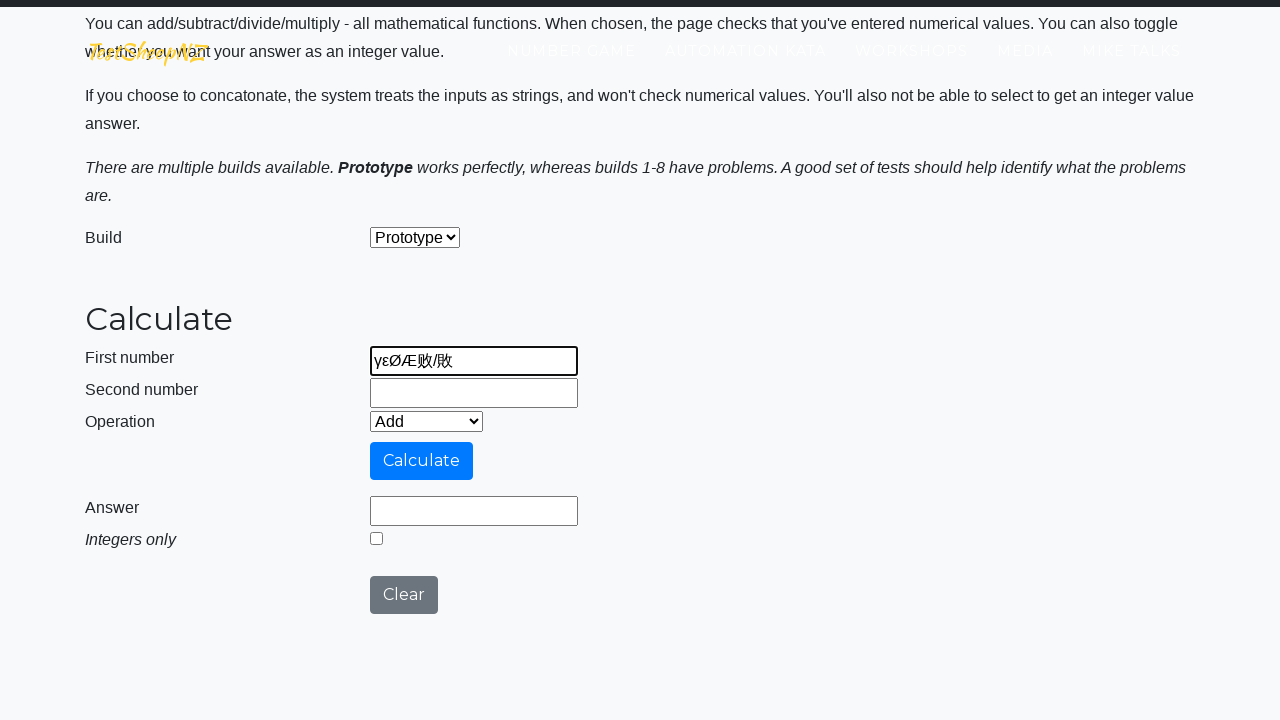

Verified that first number field contains the expected complex special symbols 'γεØÆ败/敗'
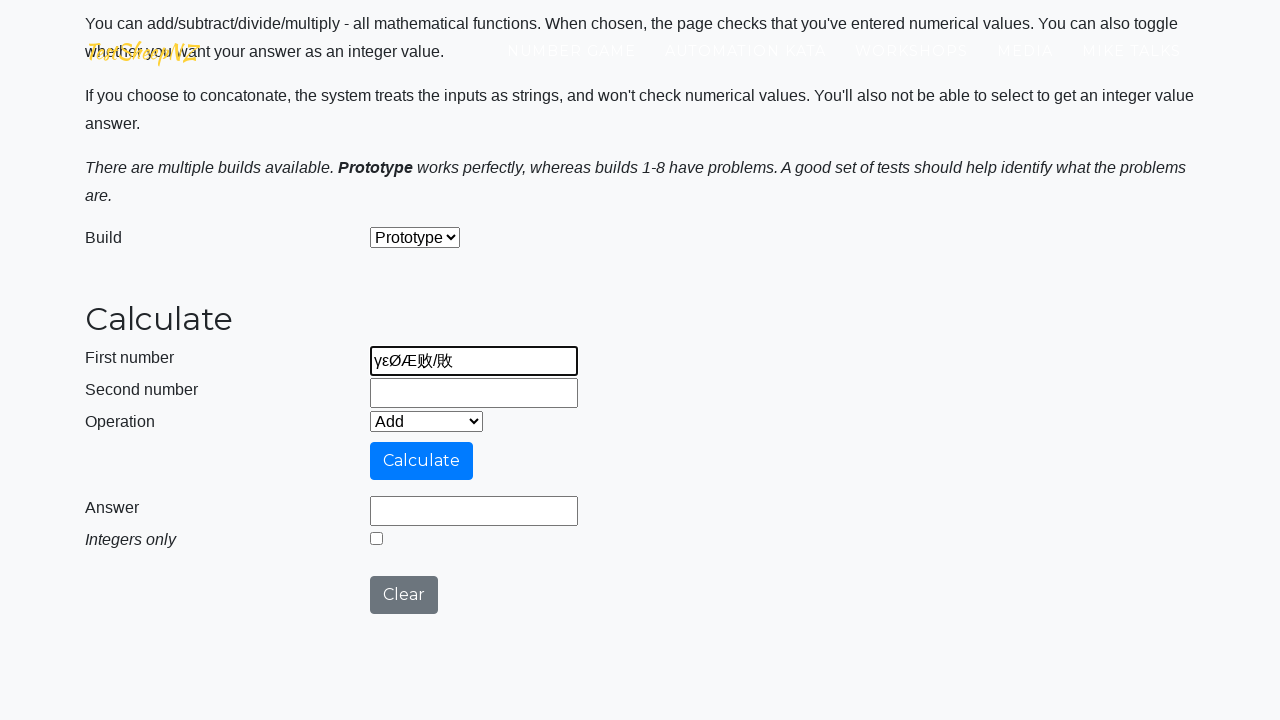

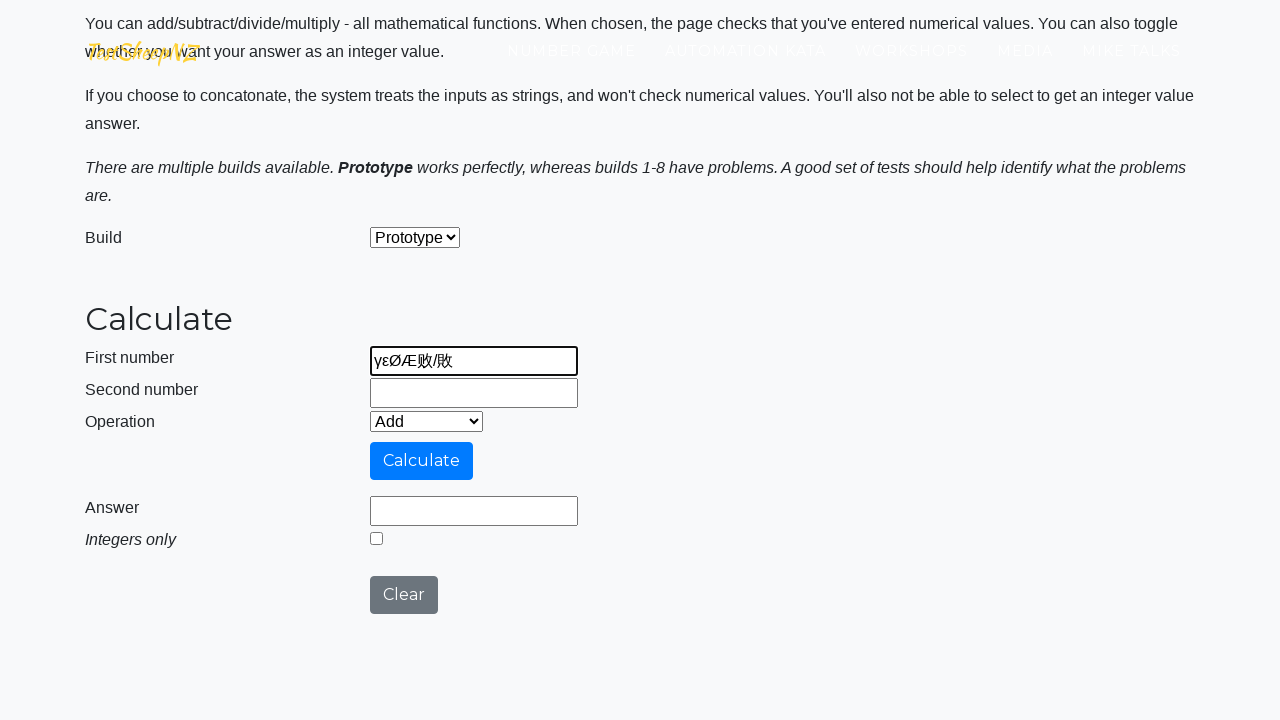